Tests entering only a name, submitting the form, clicking Yes, and verifying the personalized thank you message is displayed

Starting URL: https://kristinek.github.io/site/tasks/provide_feedback

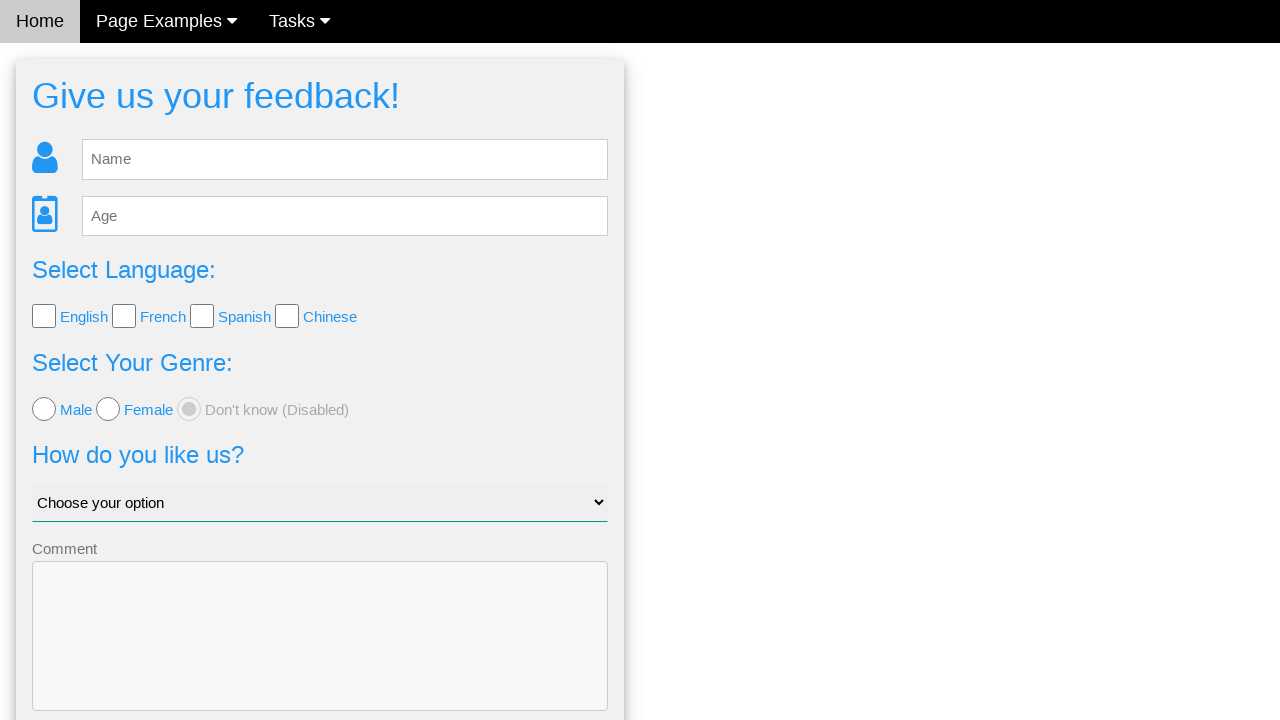

Filled name field with 'Girts' on #fb_name
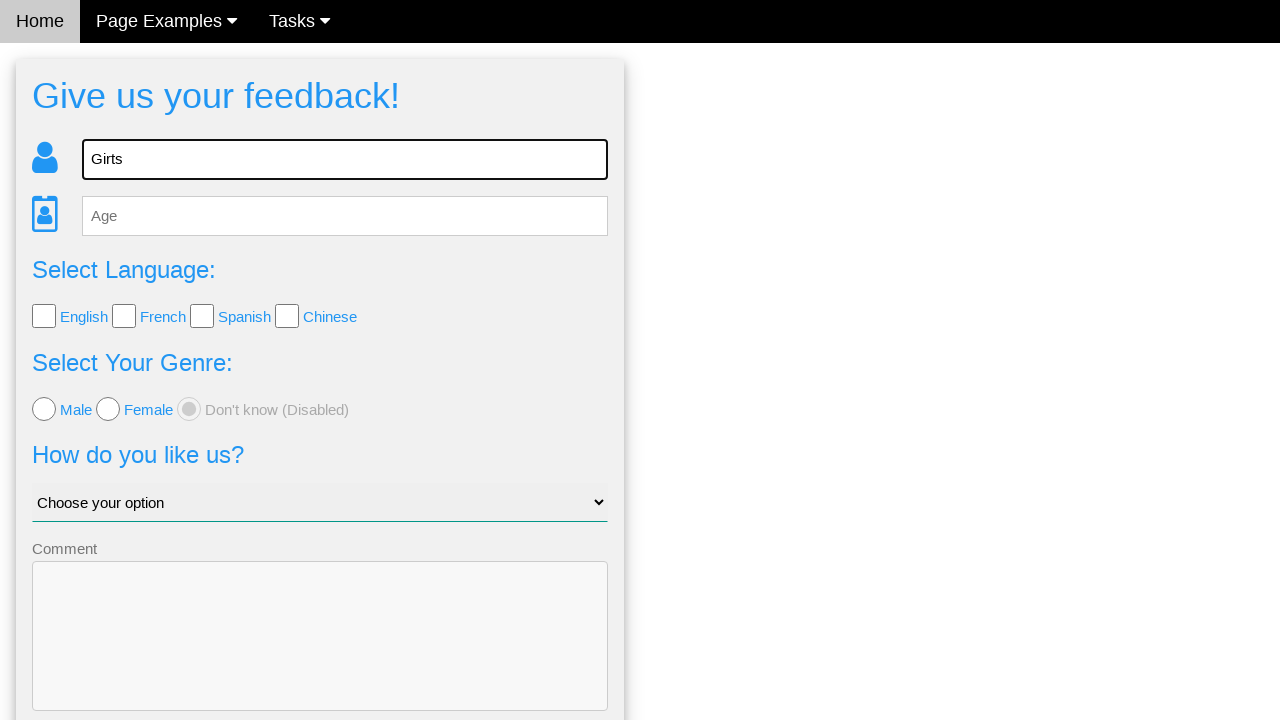

Clicked send button to submit feedback form at (320, 656) on #fb_form form button
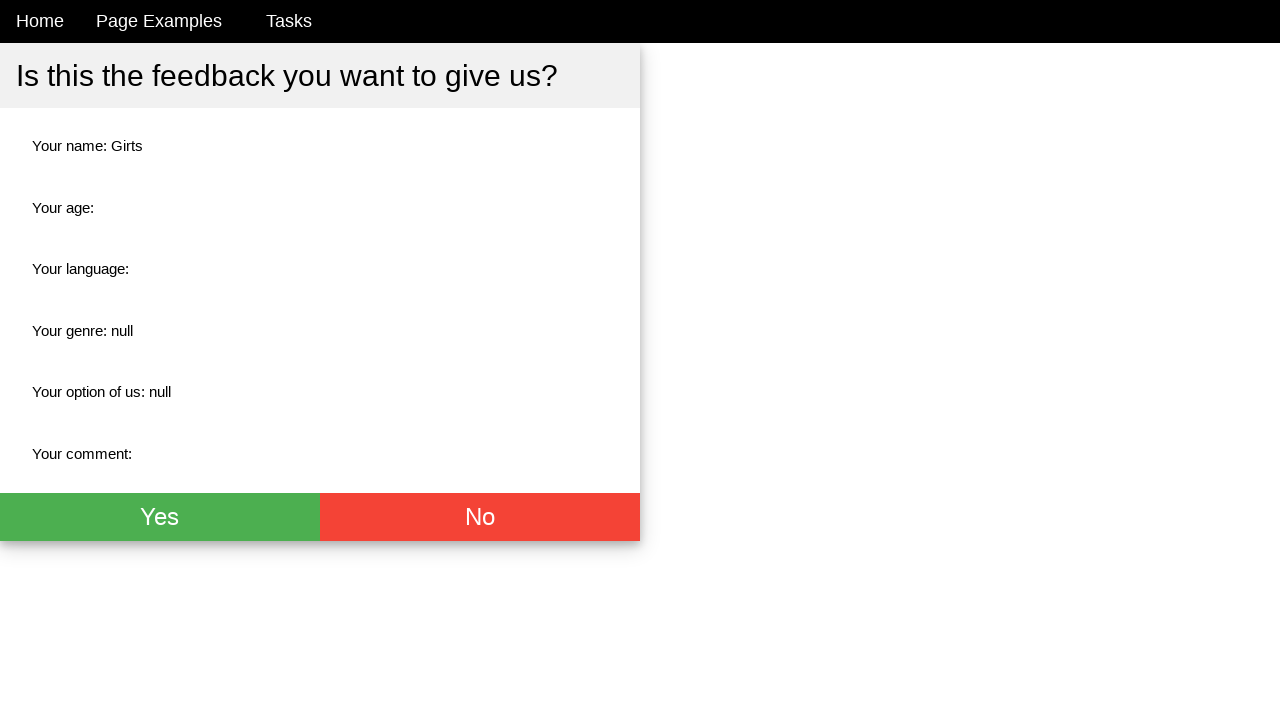

Waited for Yes button to appear in thank you dialog
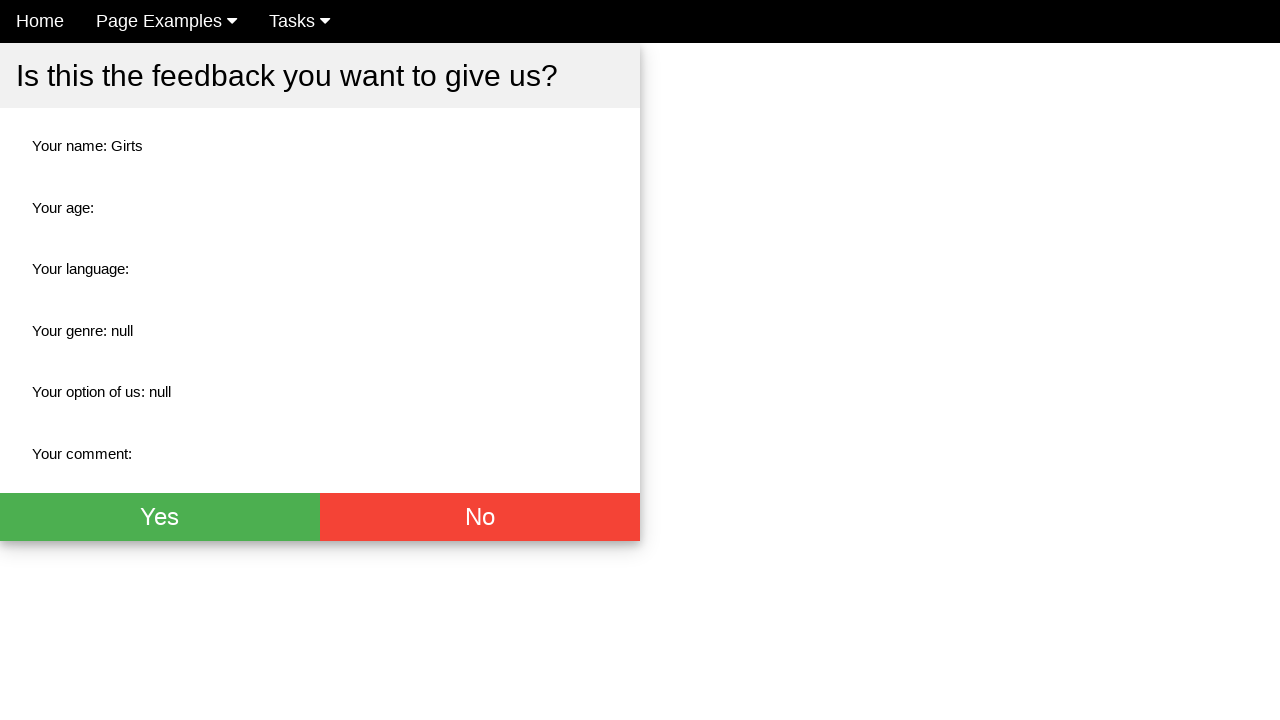

Clicked Yes button at (160, 517) on xpath=//*[@id='fb_thx']/div/div[2]/button[1]
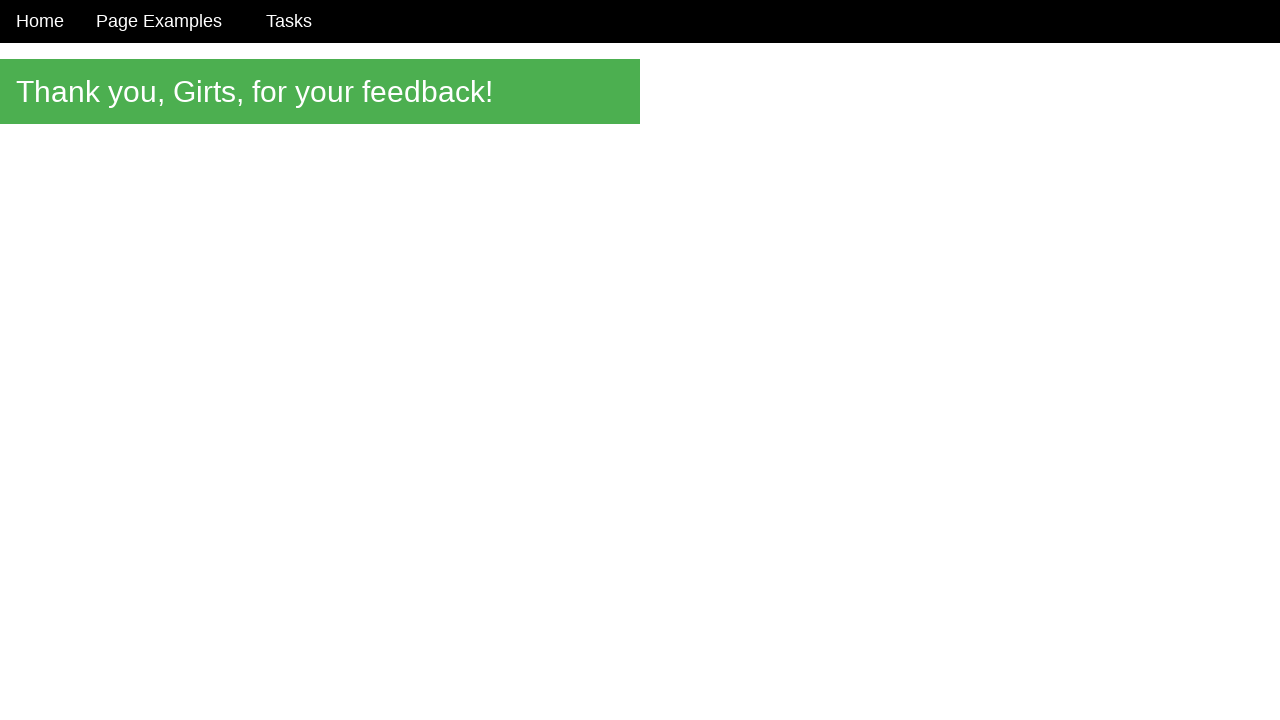

Personalized thank you message loaded with name verification
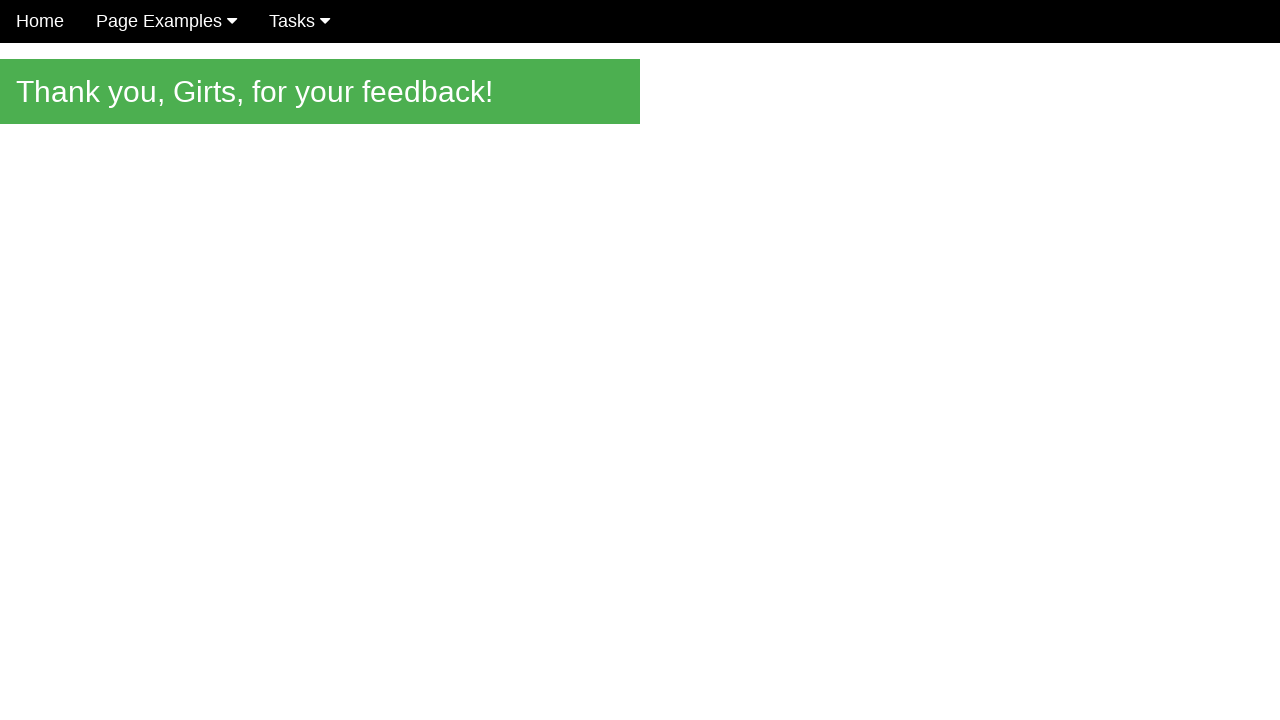

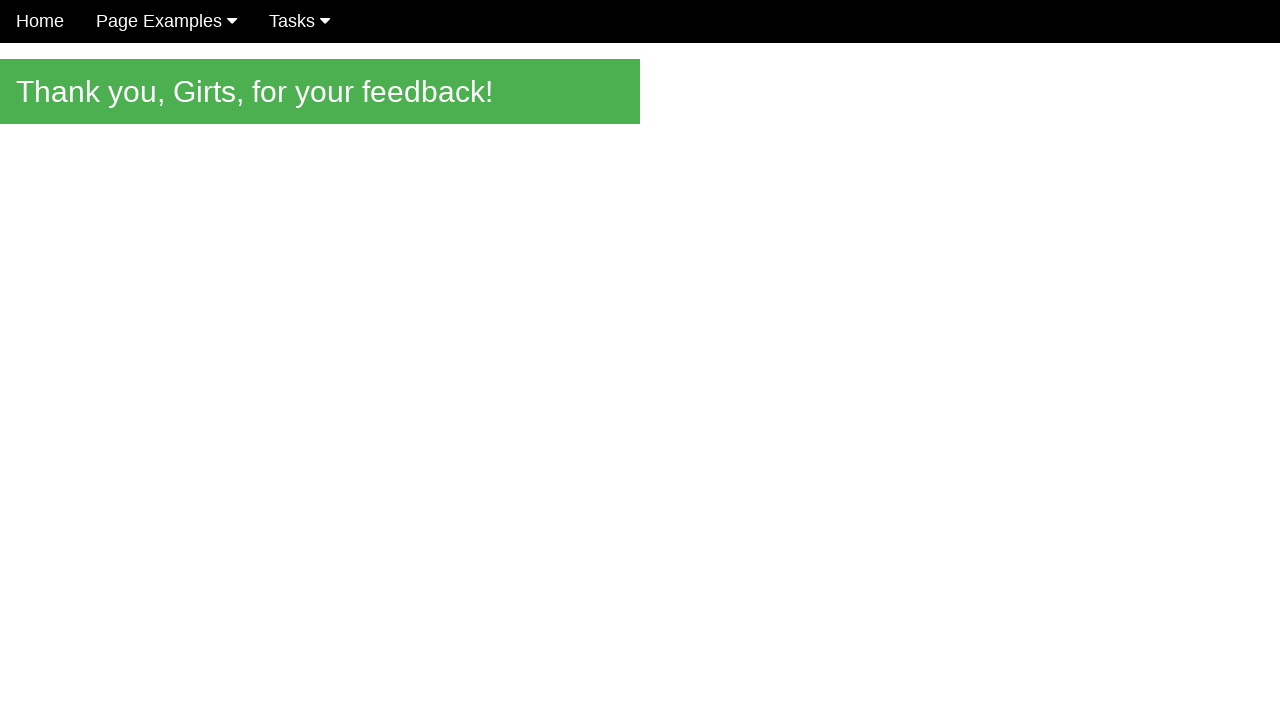